Tests navigation to the "Find a park" page by clicking the menu item and verifying the URL and page title

Starting URL: https://bcparks.ca/

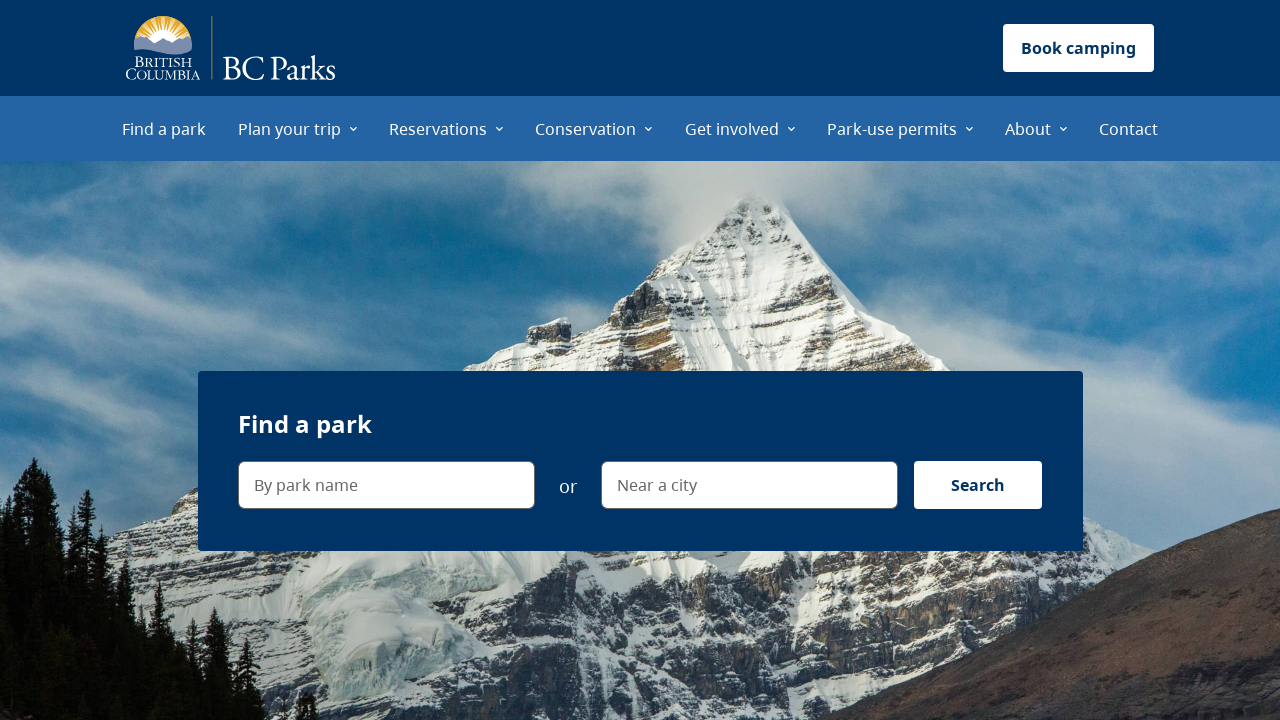

Waited for page to fully load (networkidle)
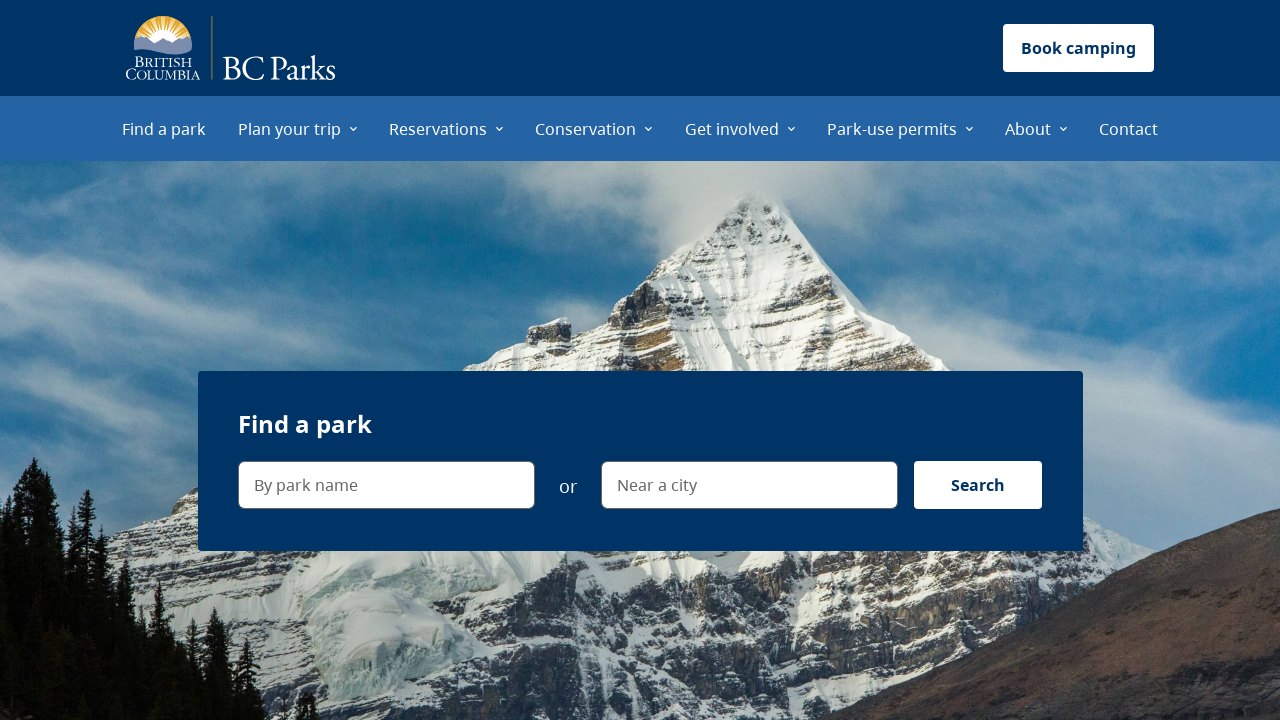

Clicked on 'Find a park' menu item at (164, 128) on internal:role=menuitem[name="Find a park"i]
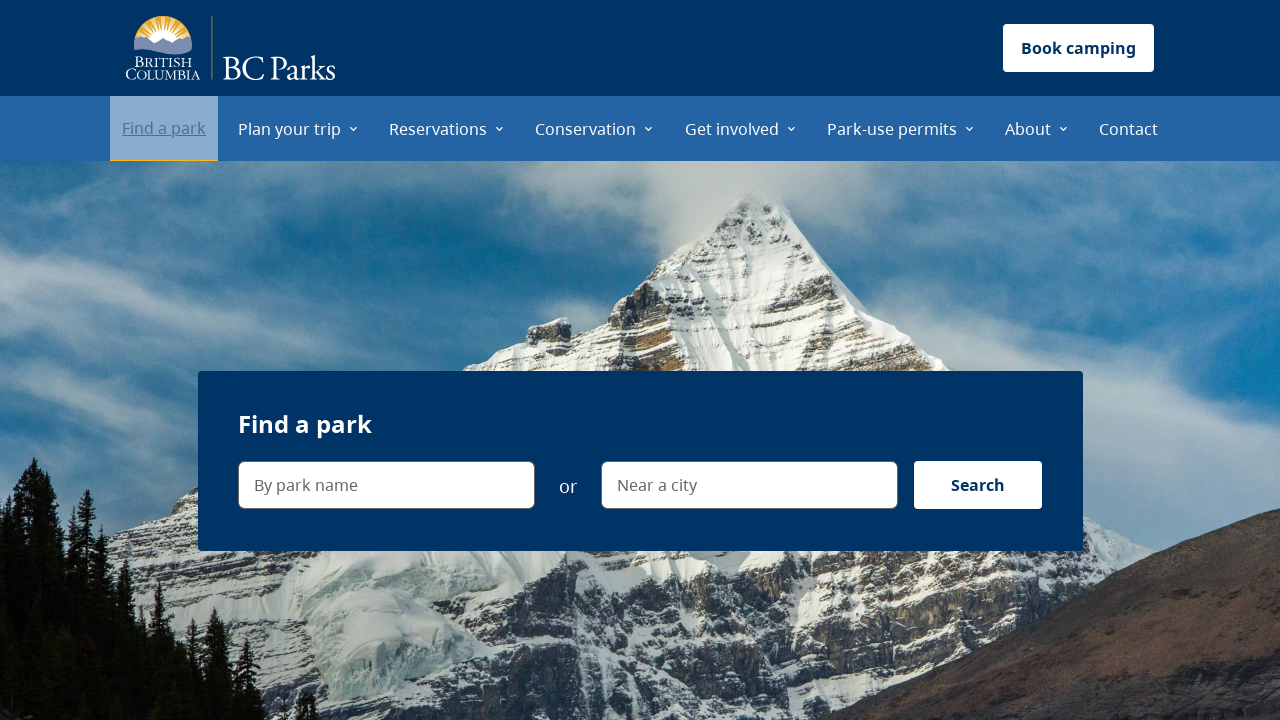

Verified navigation to 'Find a park' page (https://bcparks.ca/find-a-park/)
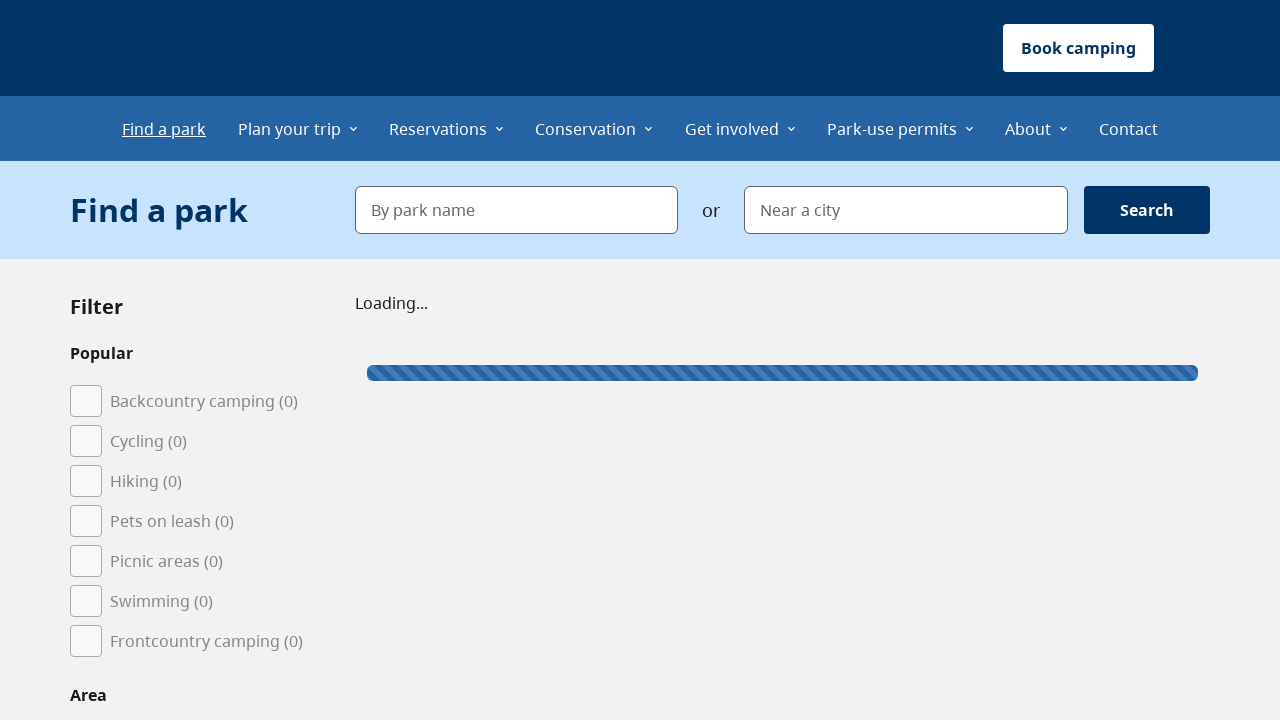

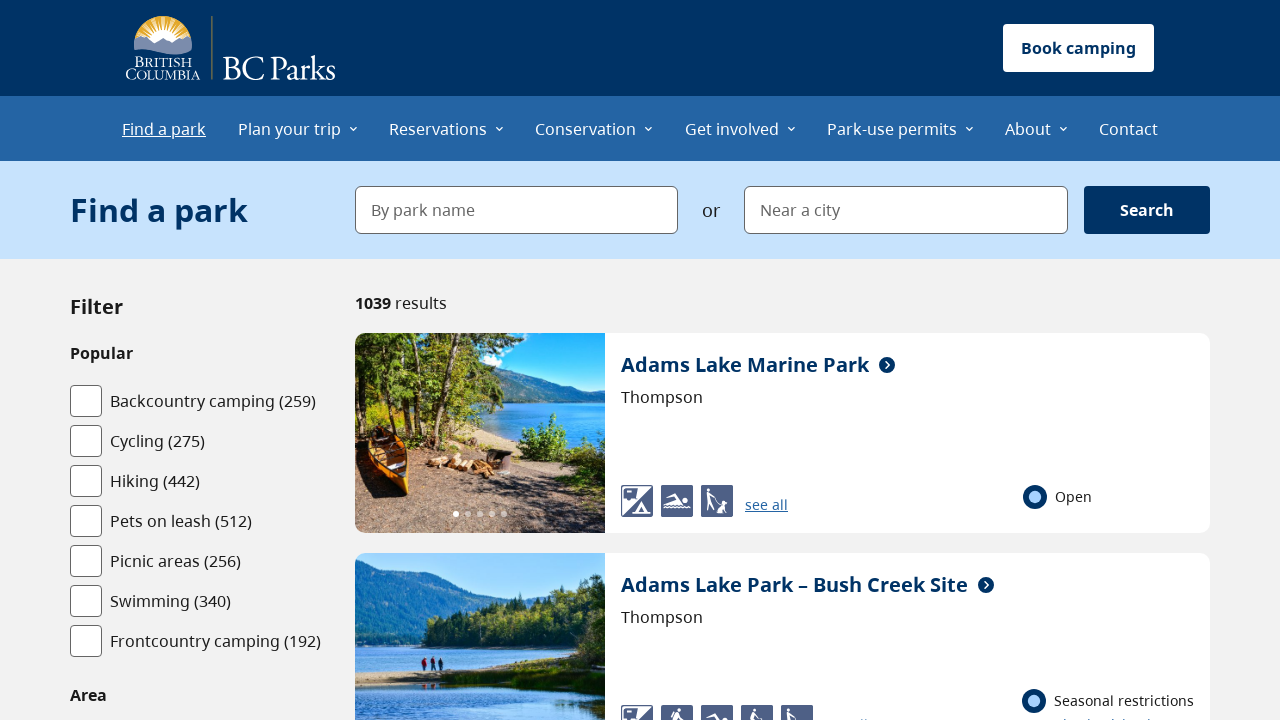